Tests form validation when email field is empty but other fields are filled

Starting URL: https://ancabota09.wixsite.com/intern/contact

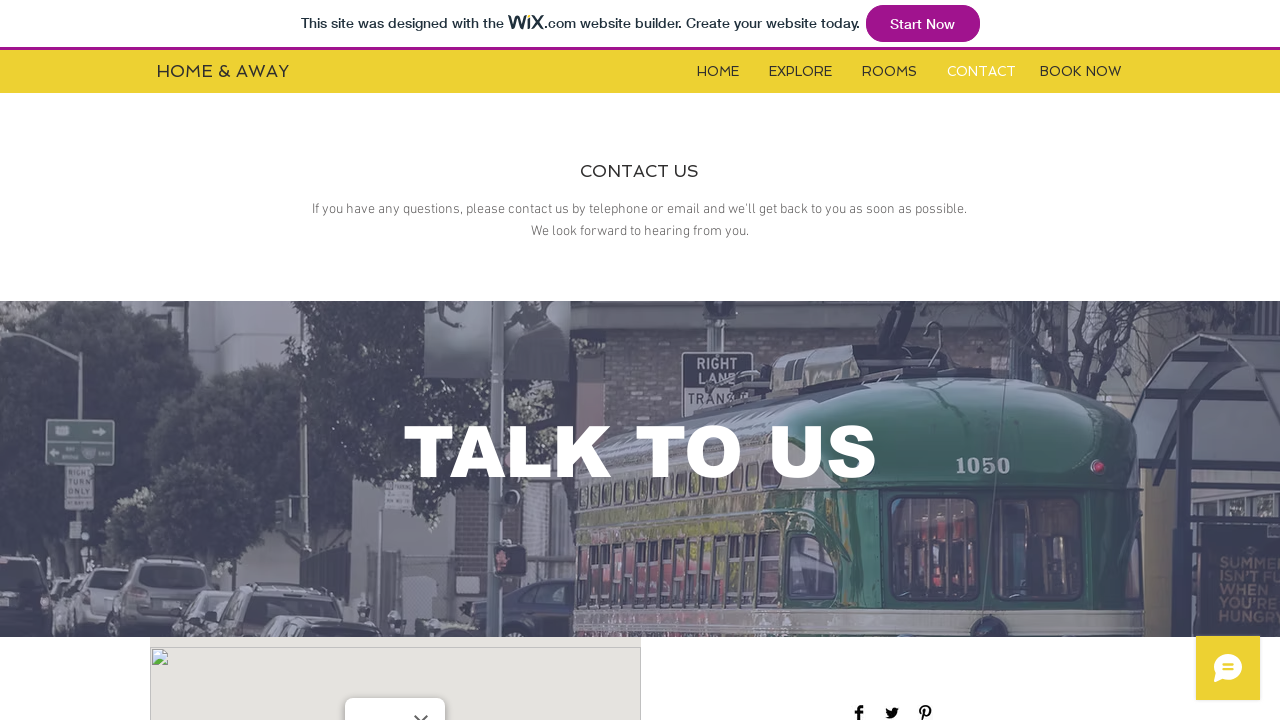

Scrolled down 350px to reveal form area
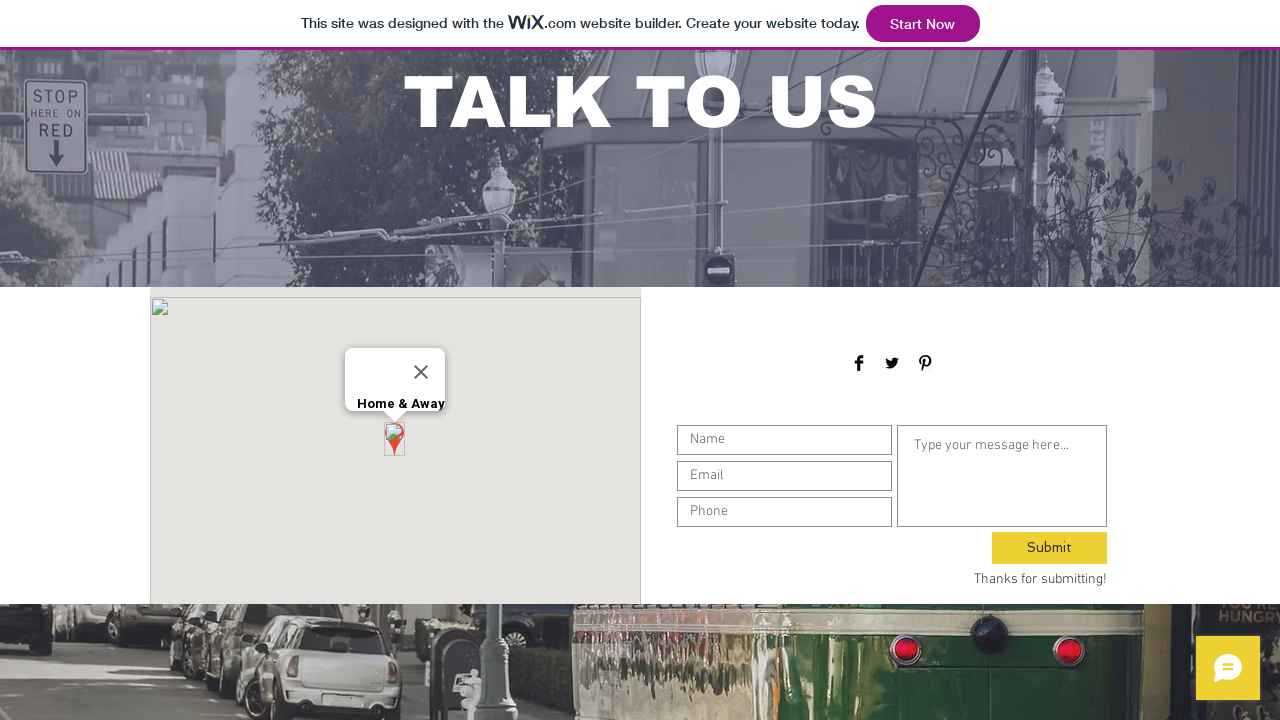

Name field became visible
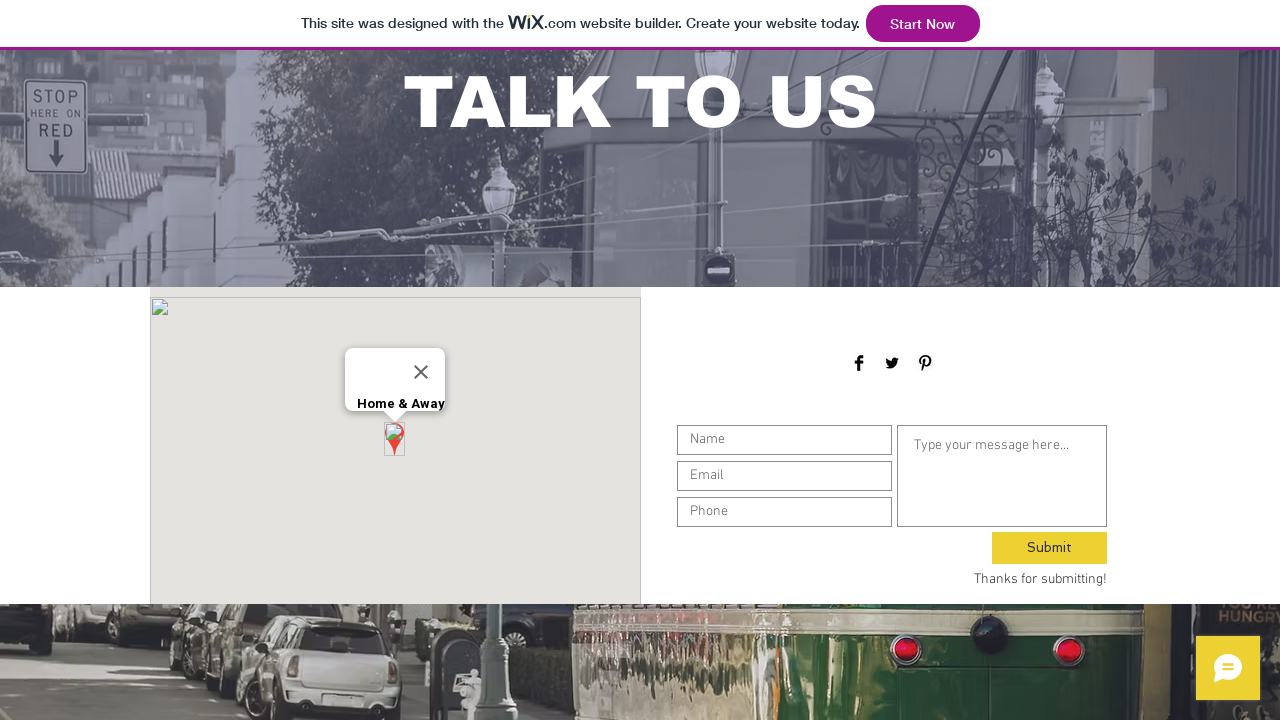

Filled name field with 'John McGinn' on #input_comp-jxbsa1e9
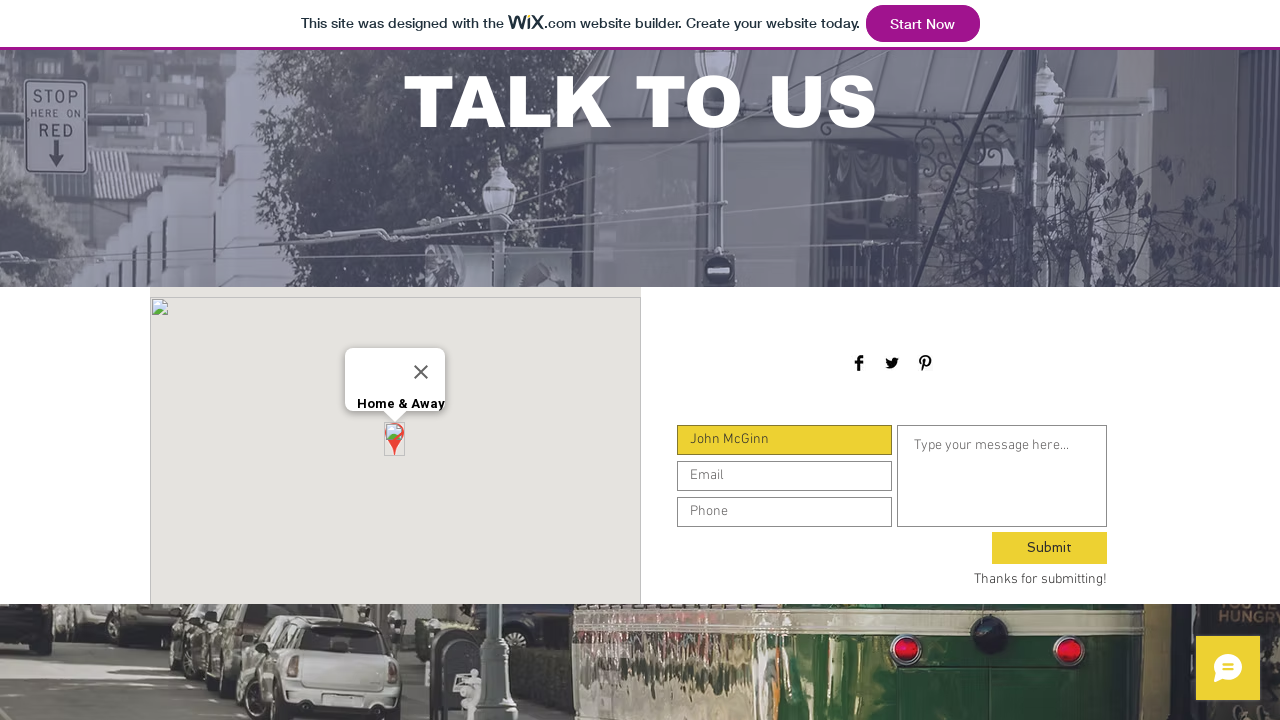

Phone number field became visible
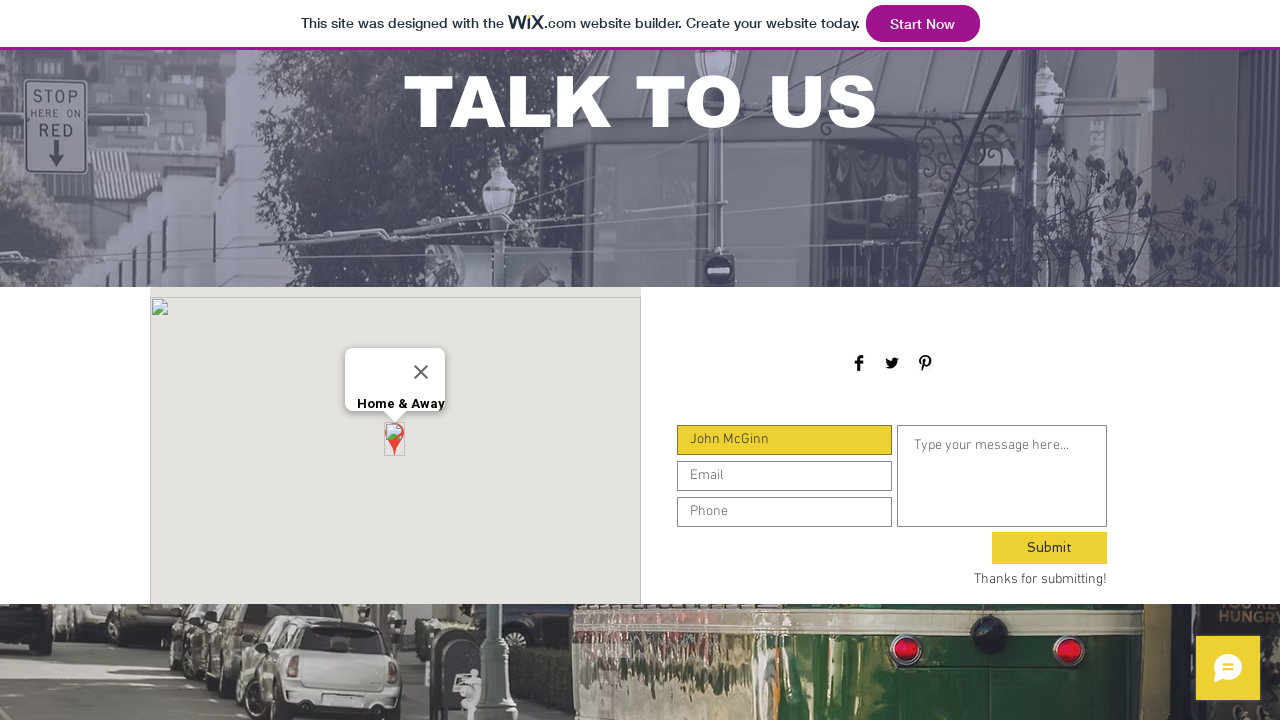

Filled phone number field with '40779852552' on #input_comp-jxbsa1ev
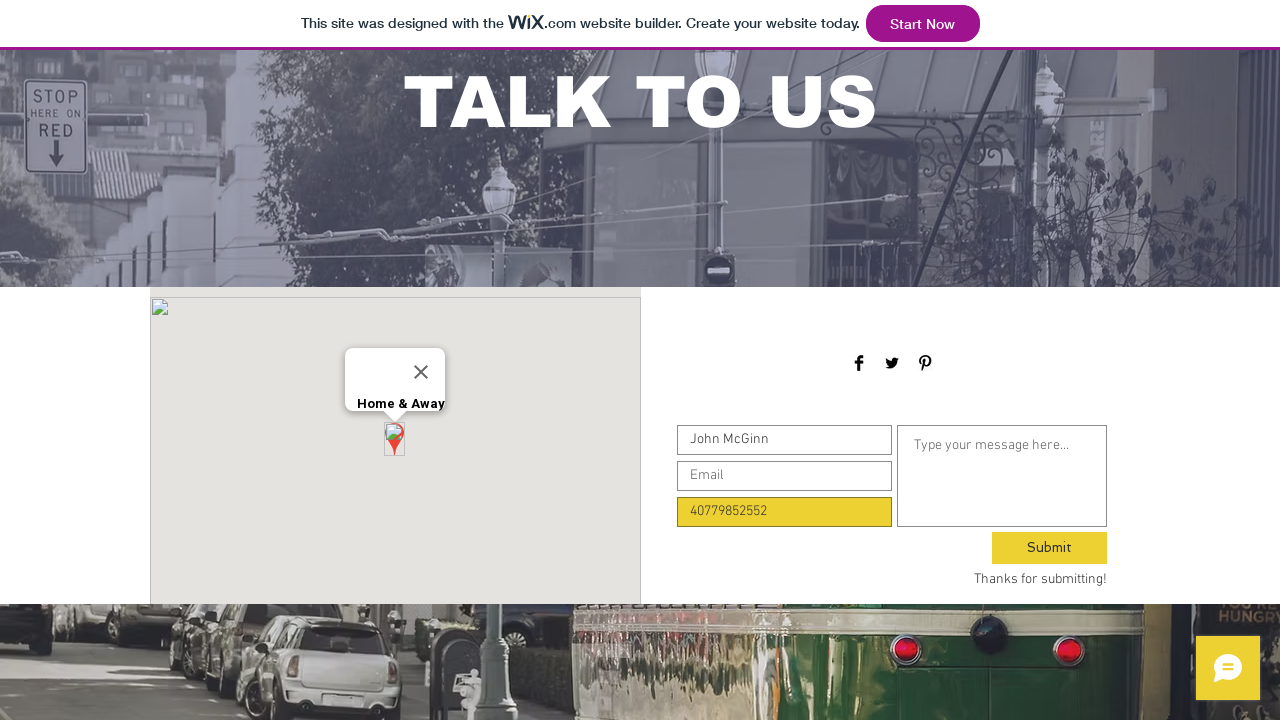

Message field became visible
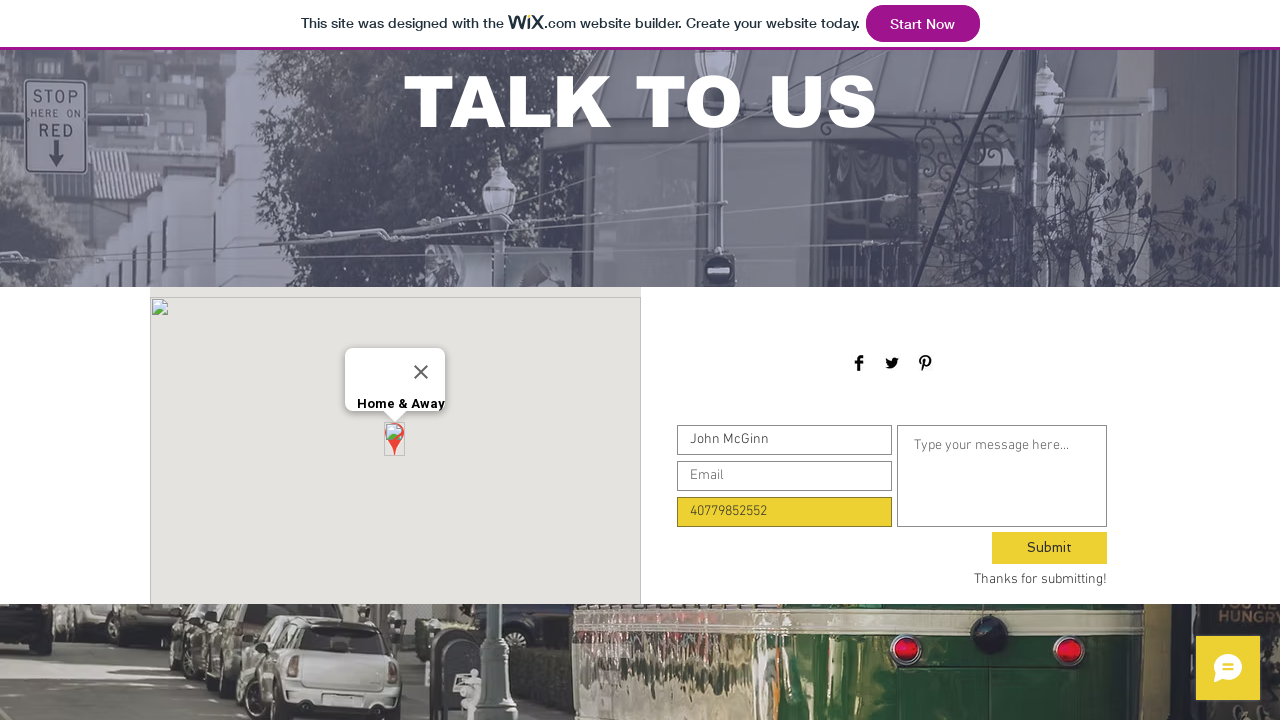

Filled message field with sample text on #textarea_comp-jxbsa1f7
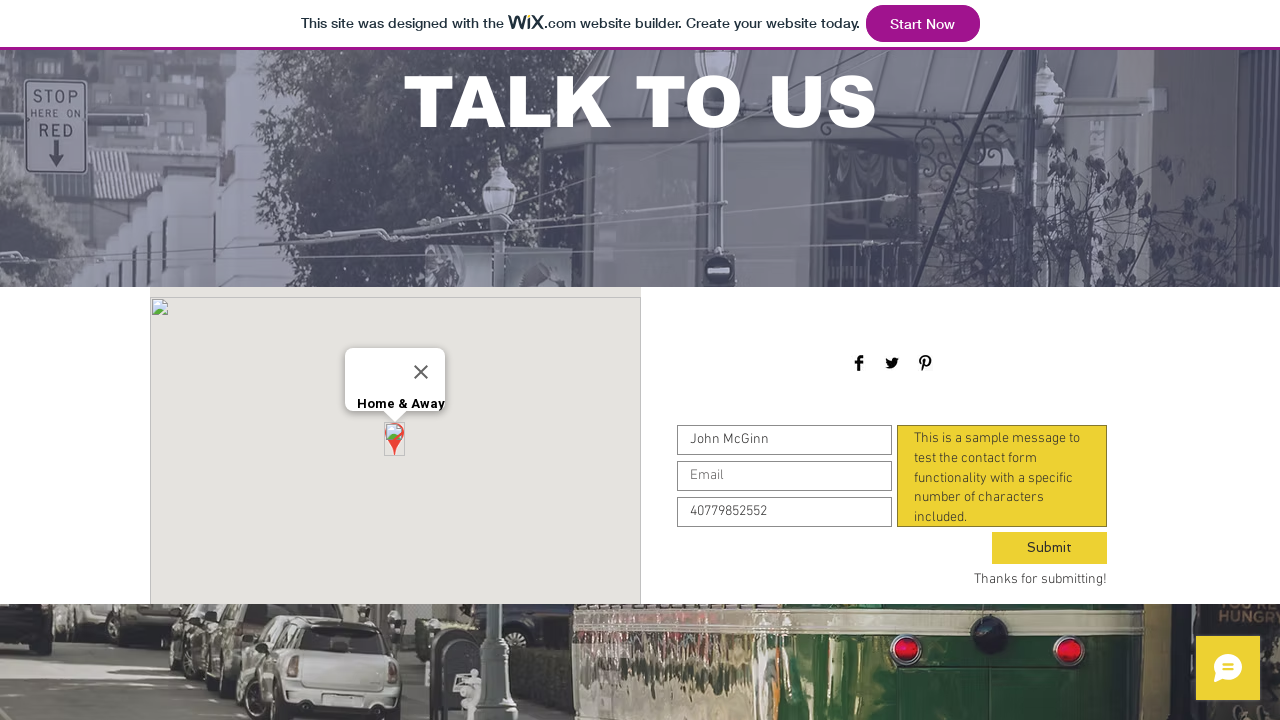

Submit button became visible
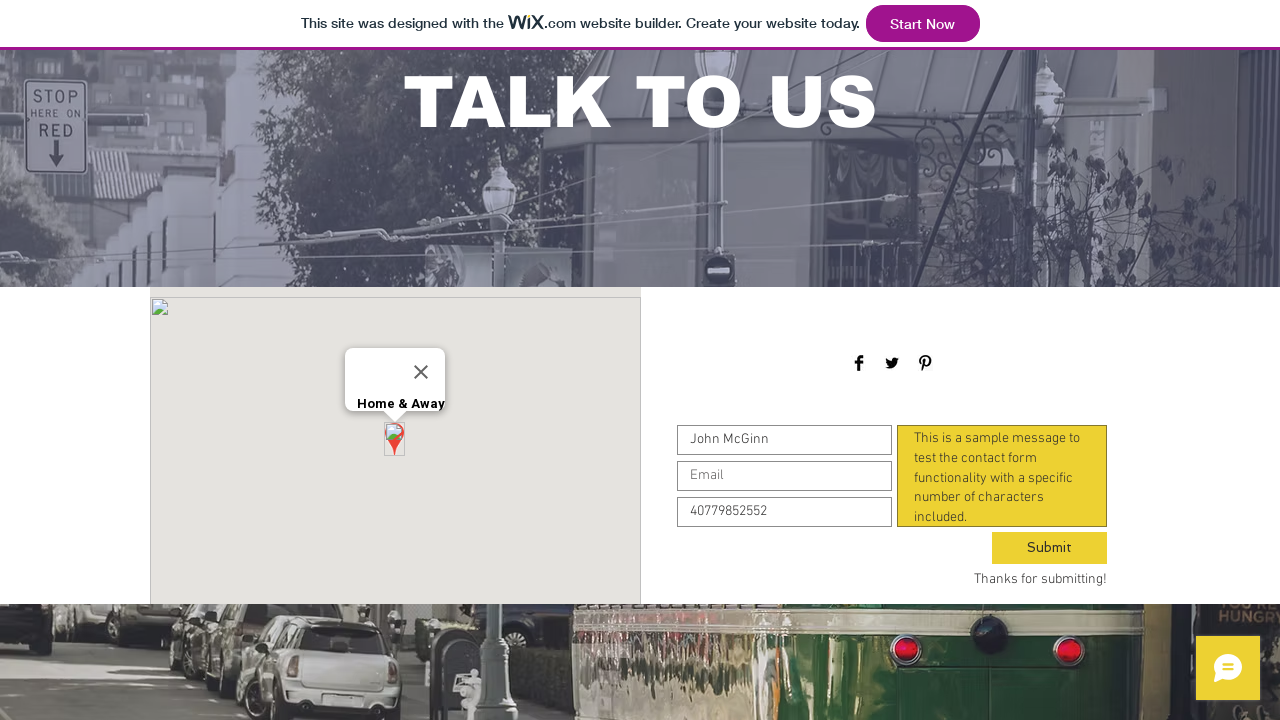

Clicked submit button without filling email field to test validation at (1050, 548) on #comp-jxbsa1fi
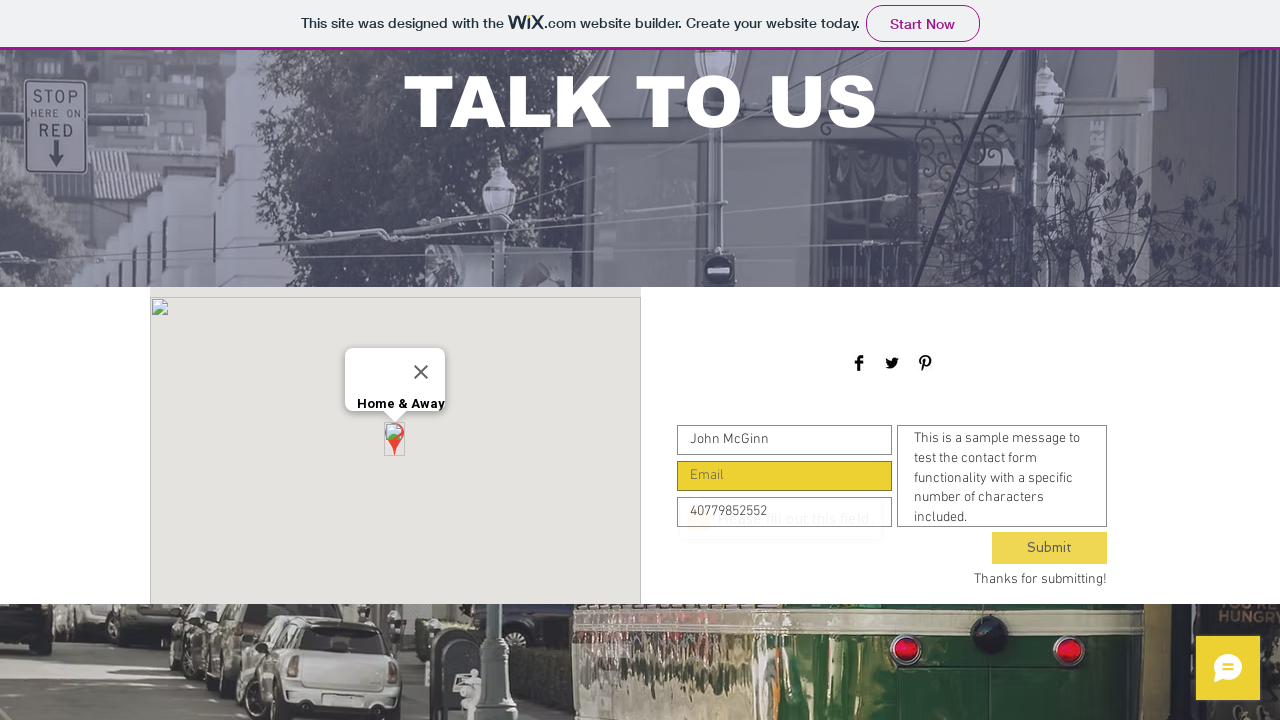

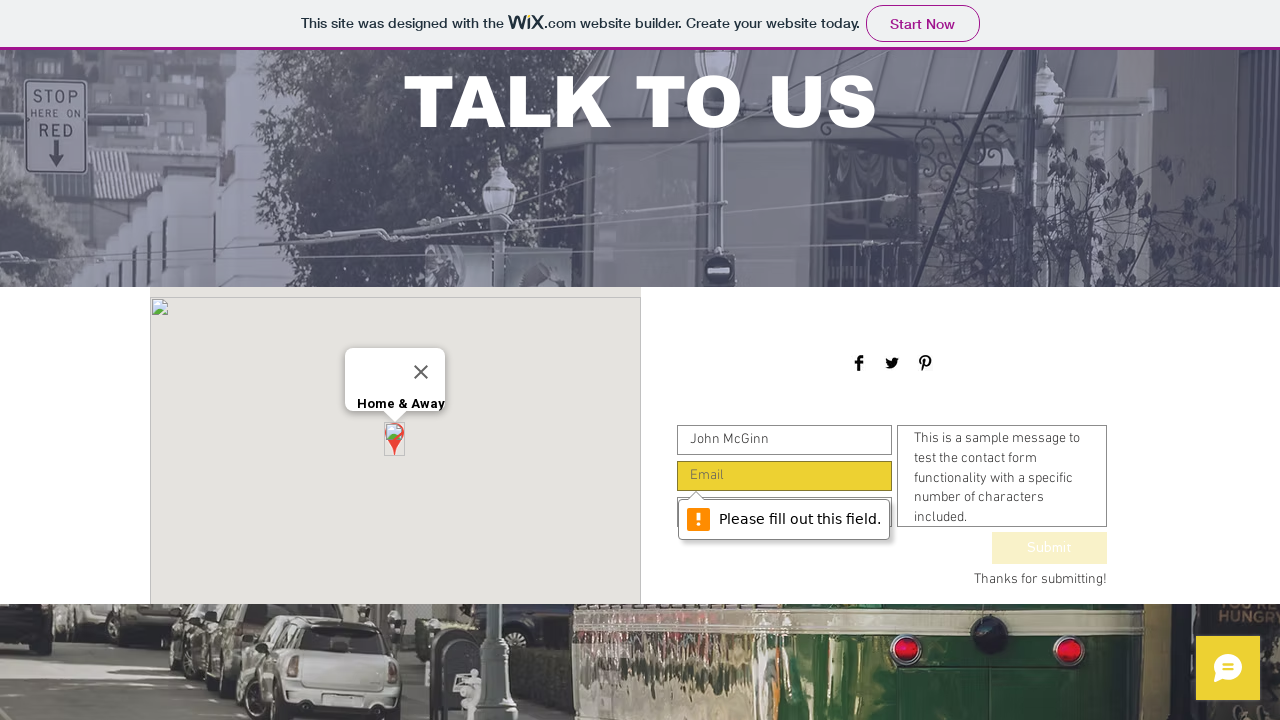